Tests that clicking login with empty username and password fields displays the error message 'Epic sadface: Username is required'

Starting URL: https://www.saucedemo.com/

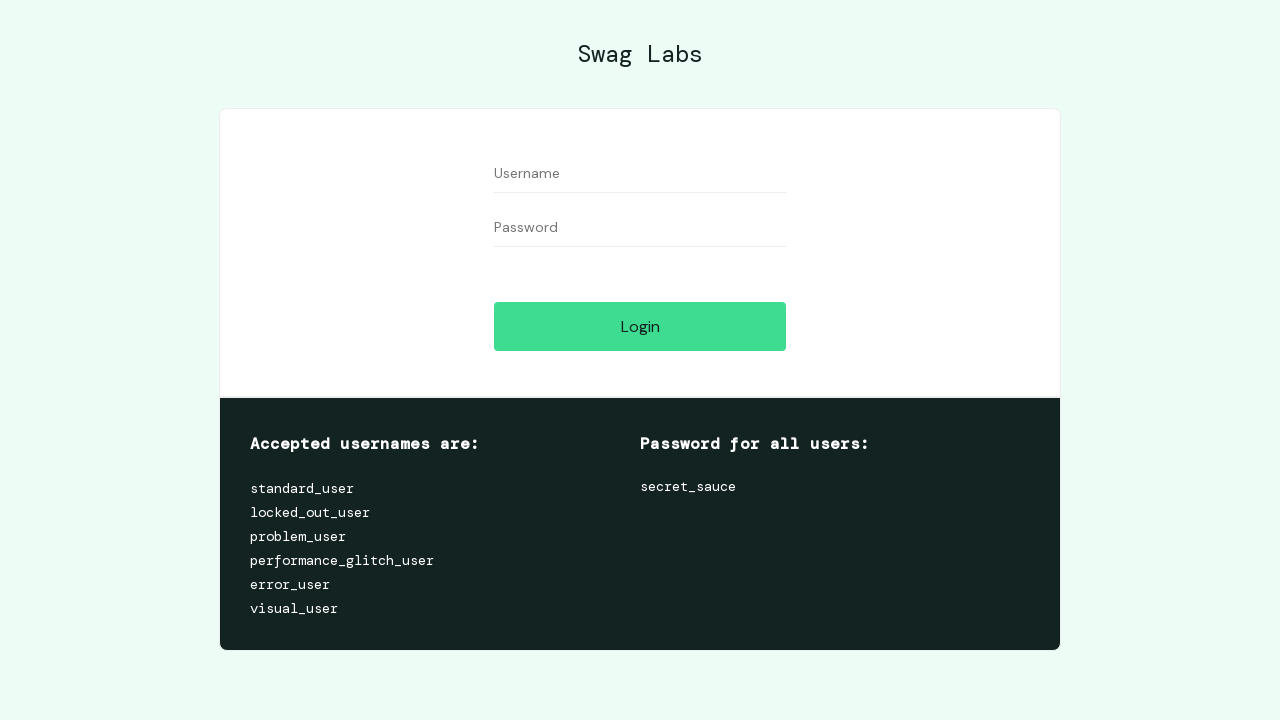

Clicked login button with empty username and password fields at (640, 326) on #login-button
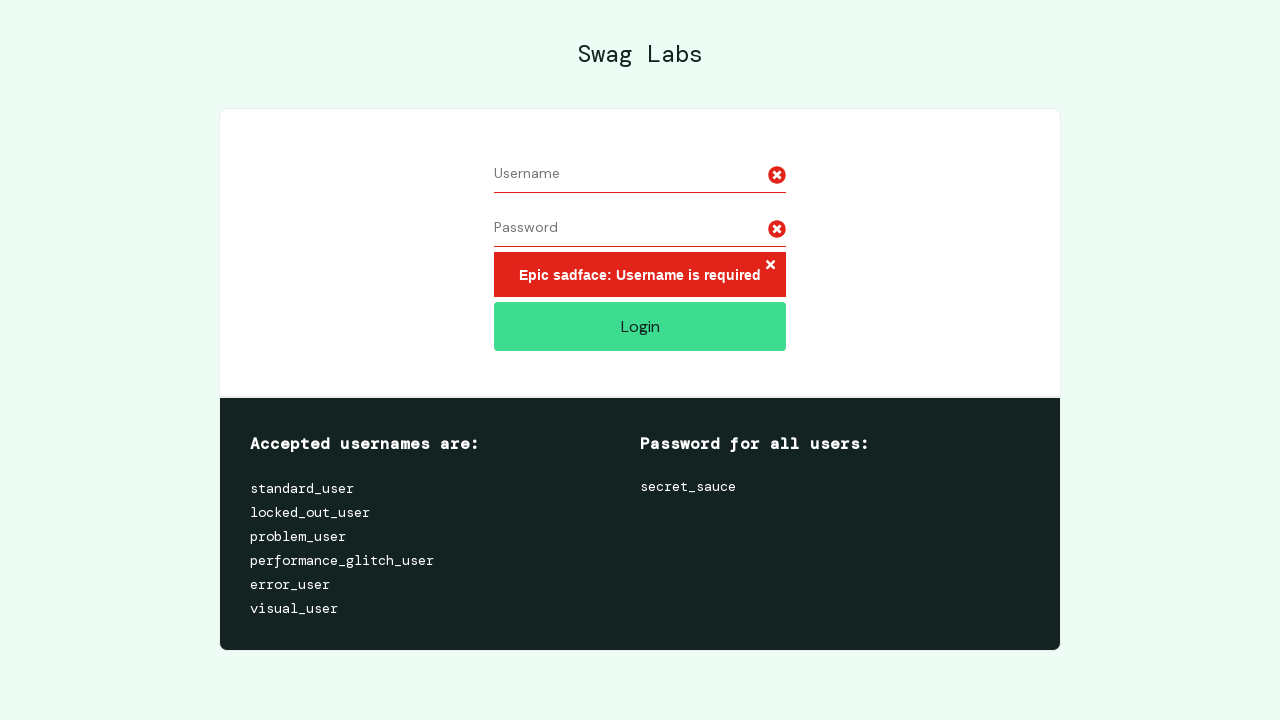

Located error message element
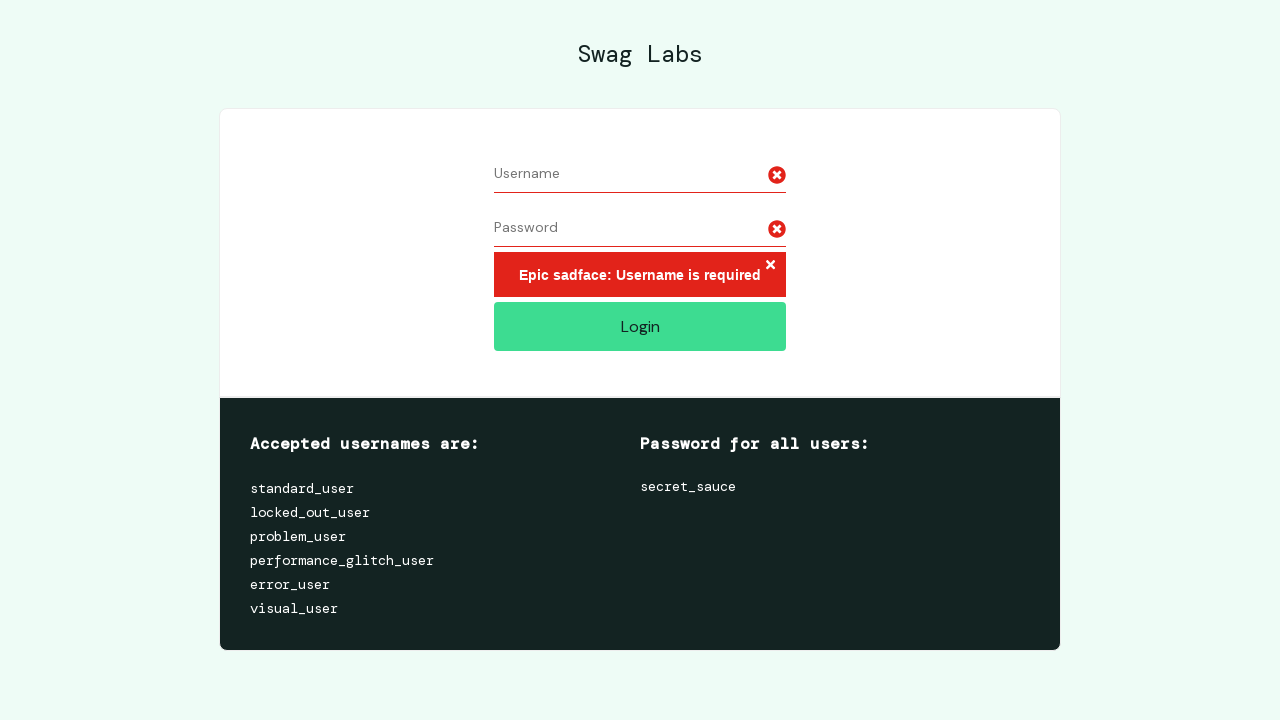

Verified error message 'Epic sadface: Username is required' is displayed
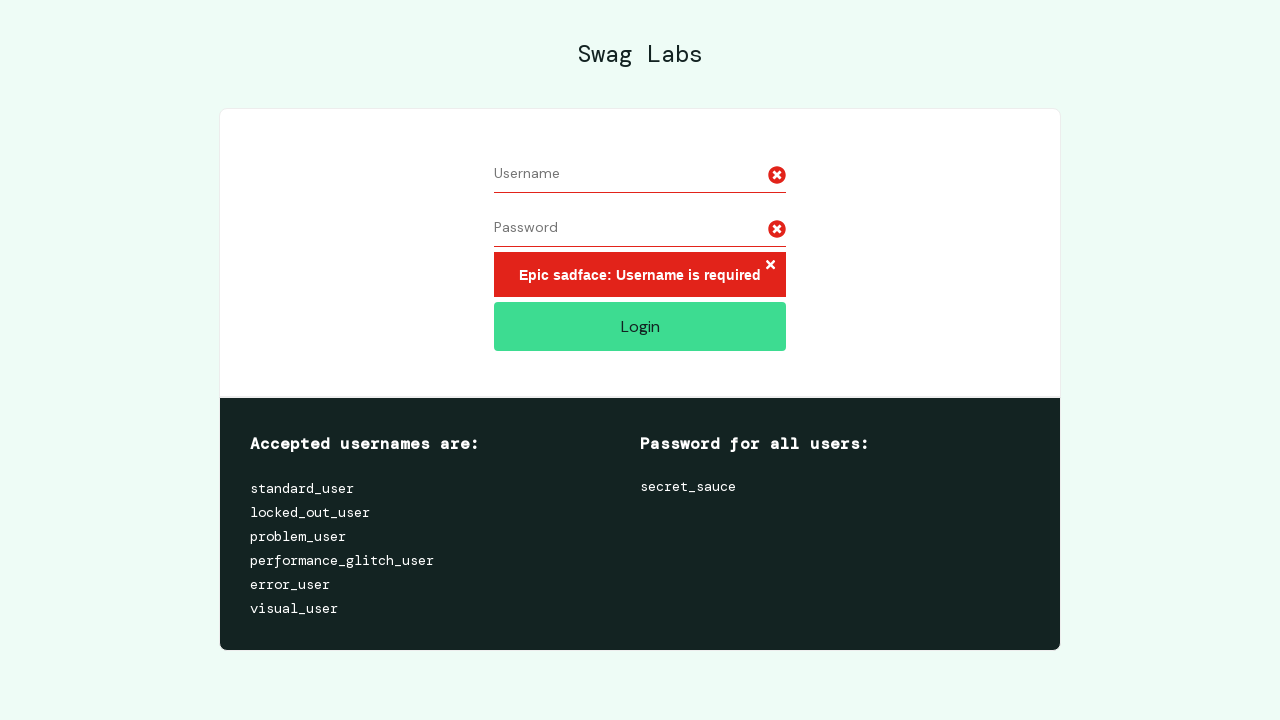

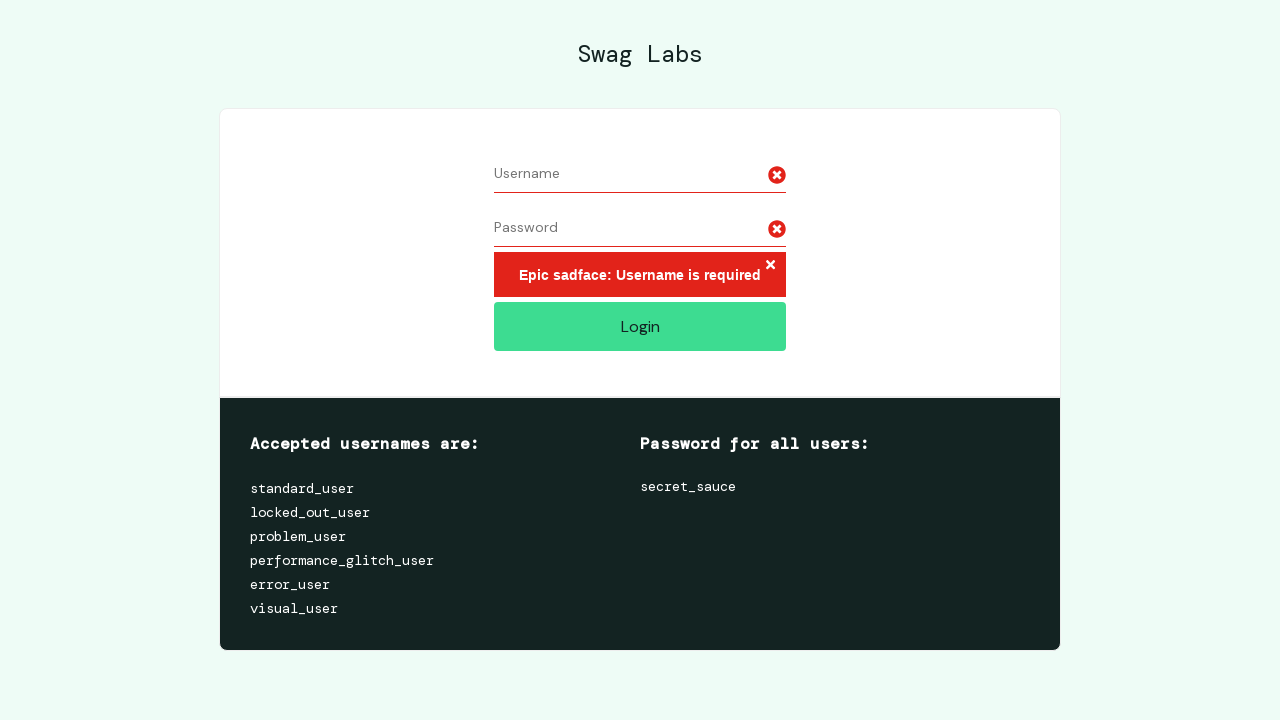